Navigates to the Dow Jones largest companies by market cap page and verifies the data table loads successfully

Starting URL: https://companiesmarketcap.com/dow-jones/largest-companies-by-market-cap/

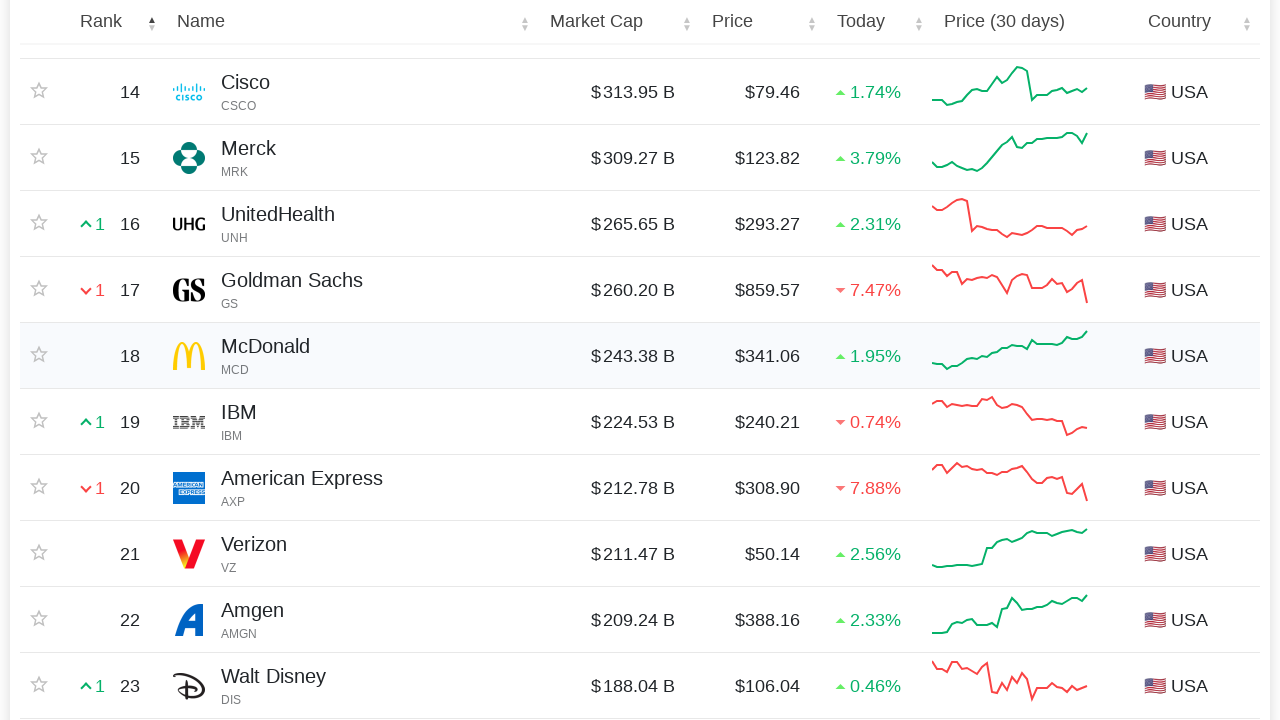

Navigated to Dow Jones largest companies by market cap page
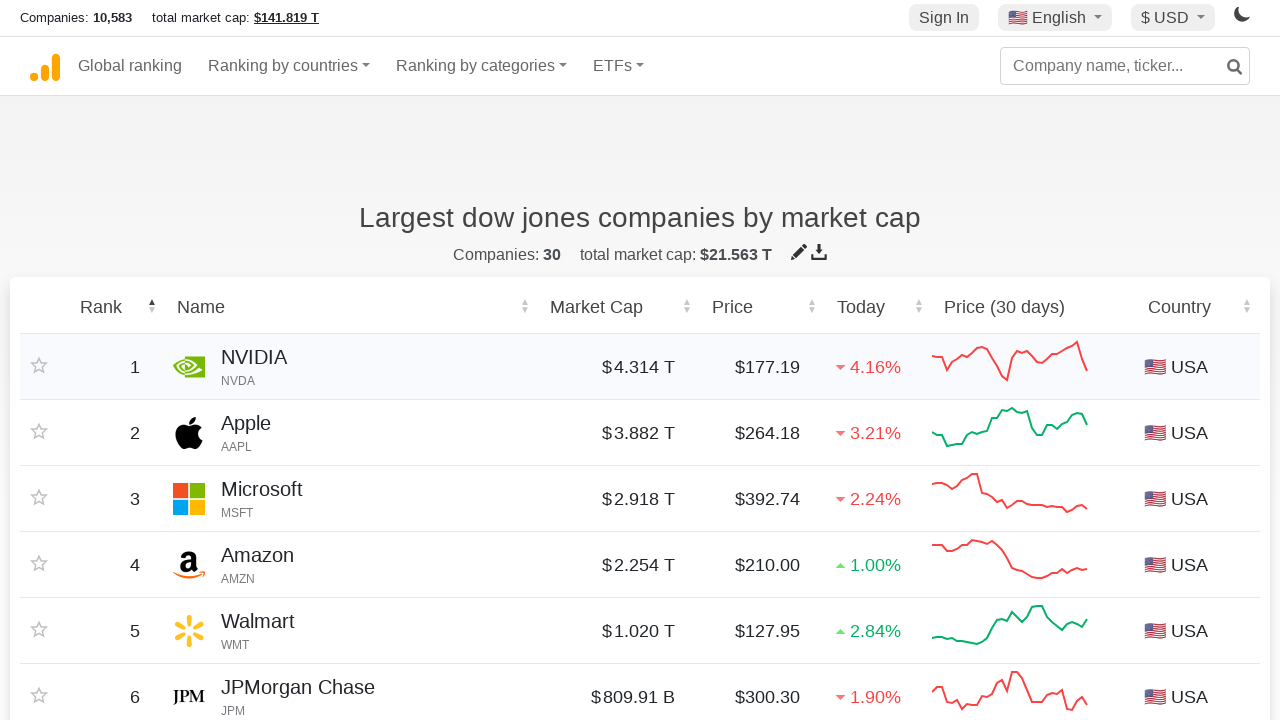

Companies table loaded successfully
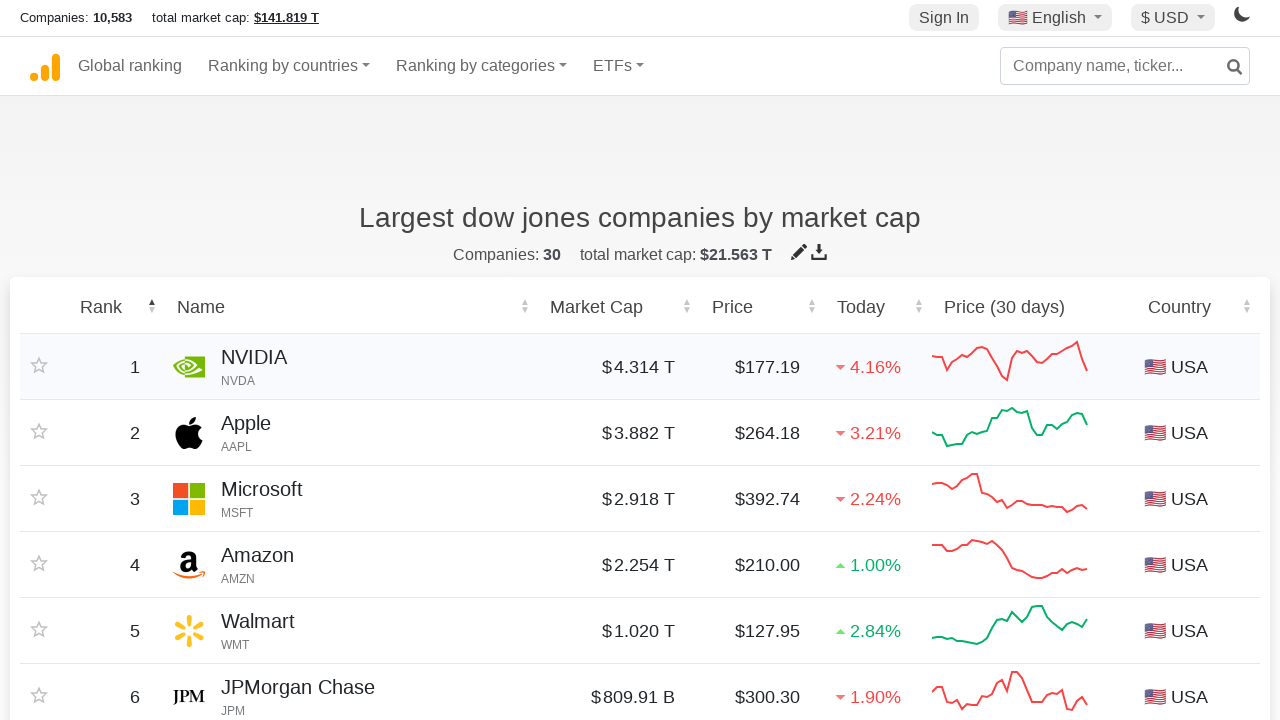

Table rows are present in the data table
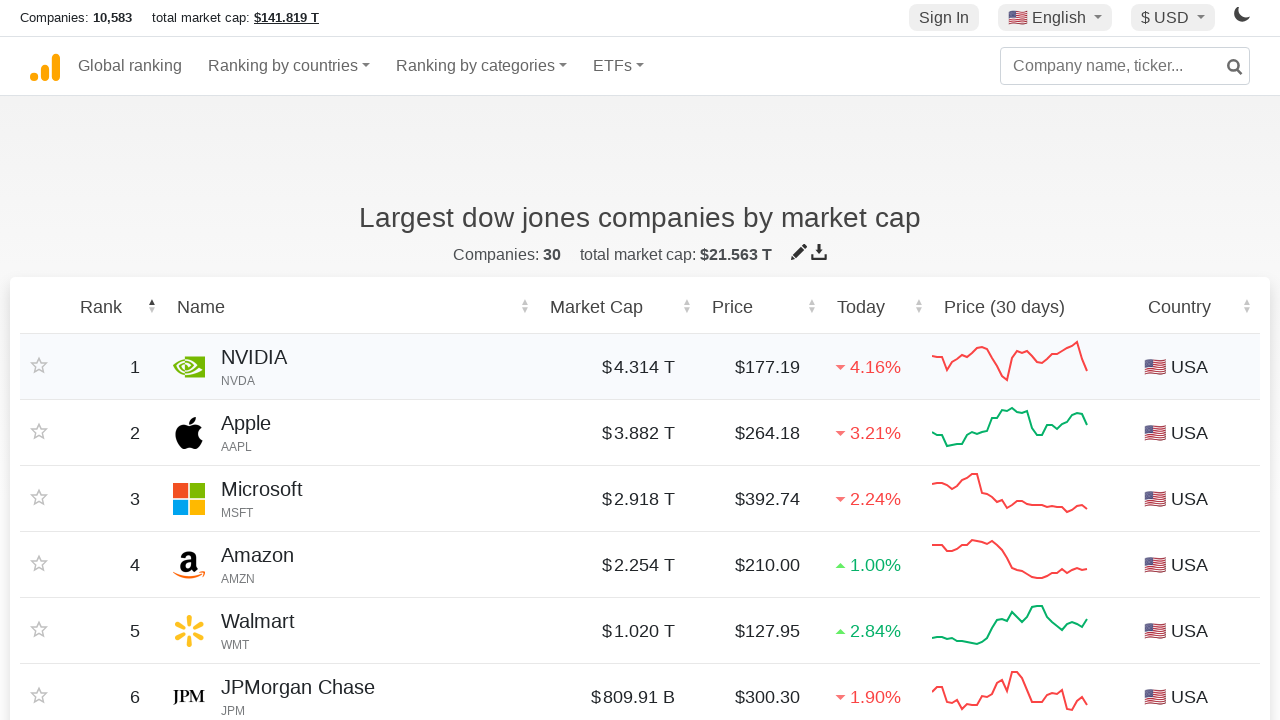

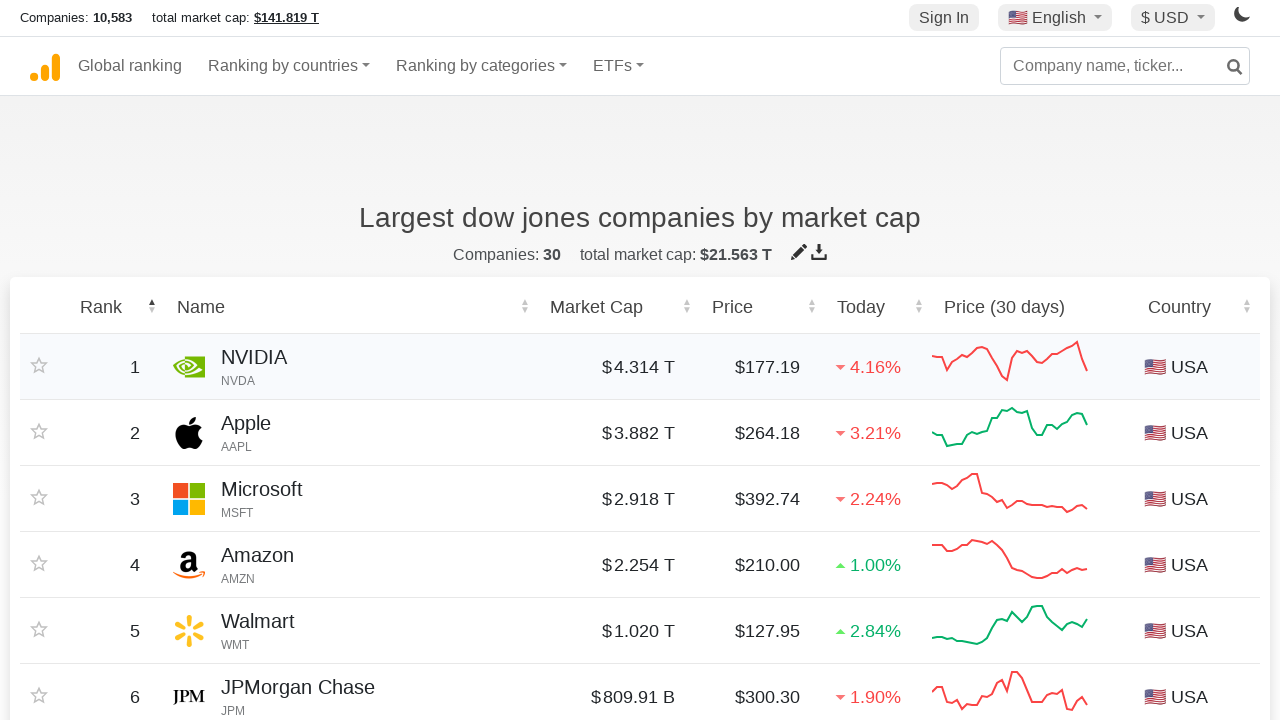